Tests AJAX functionality by clicking a button that triggers an asynchronous request and waiting for the dynamic content to load in the response area.

Starting URL: http://www.uitestingplayground.com/ajax

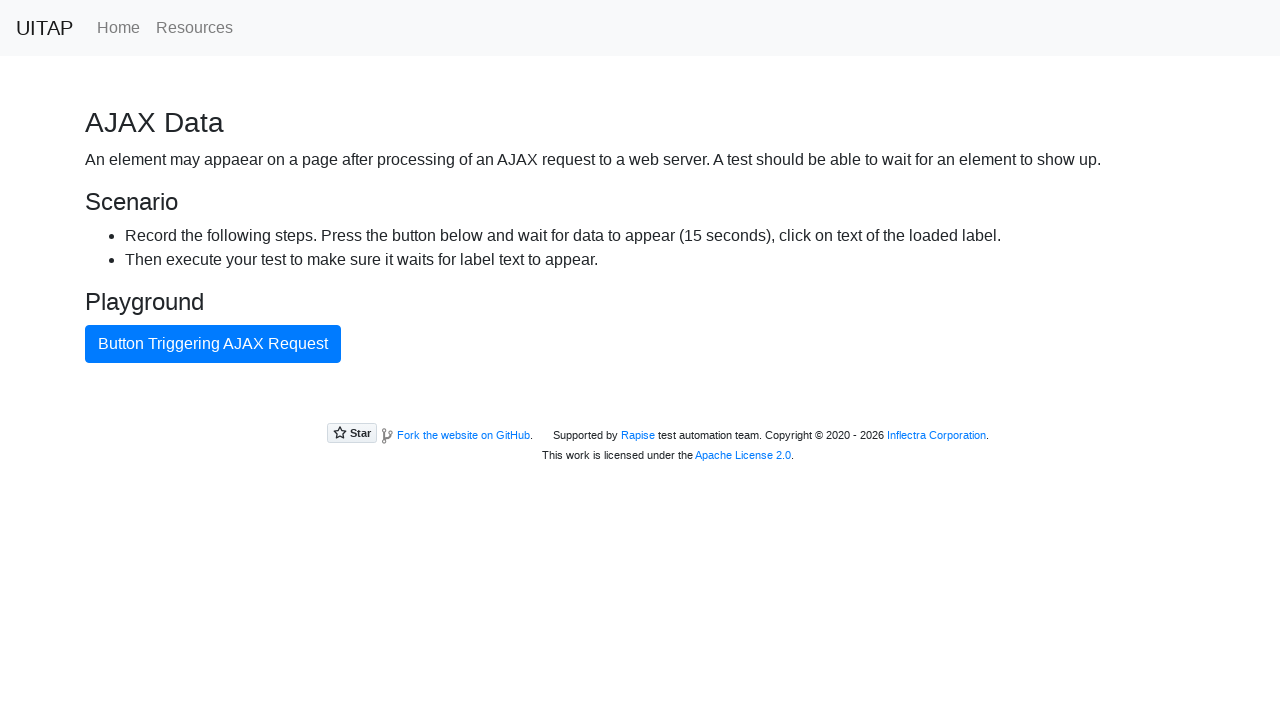

Navigated to AJAX test playground page
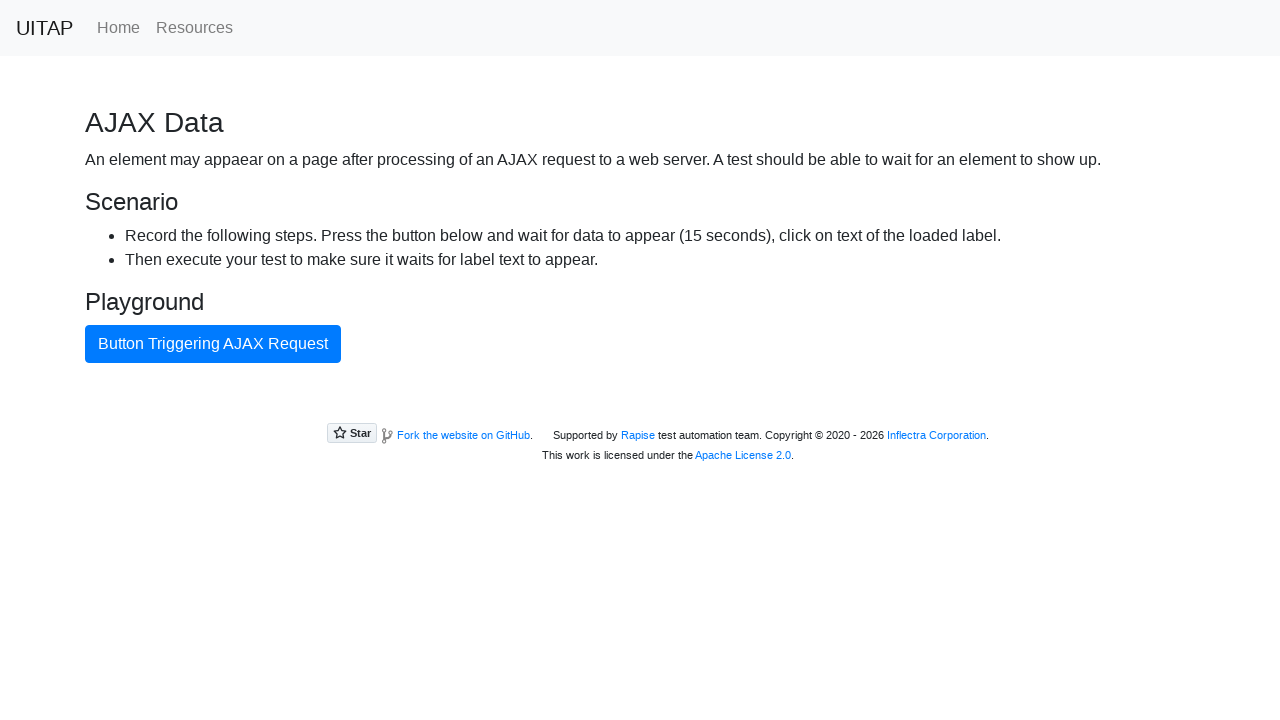

Clicked AJAX button to trigger asynchronous request at (213, 344) on #ajaxButton
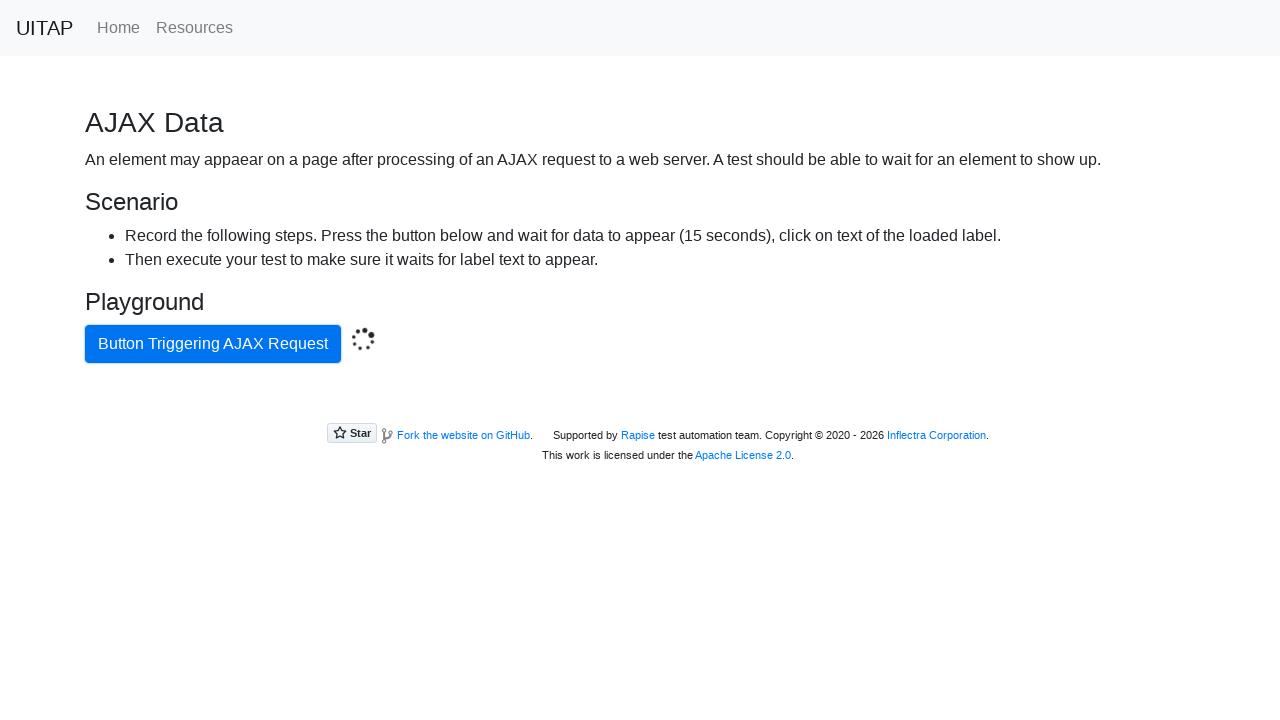

AJAX response loaded and success message appeared
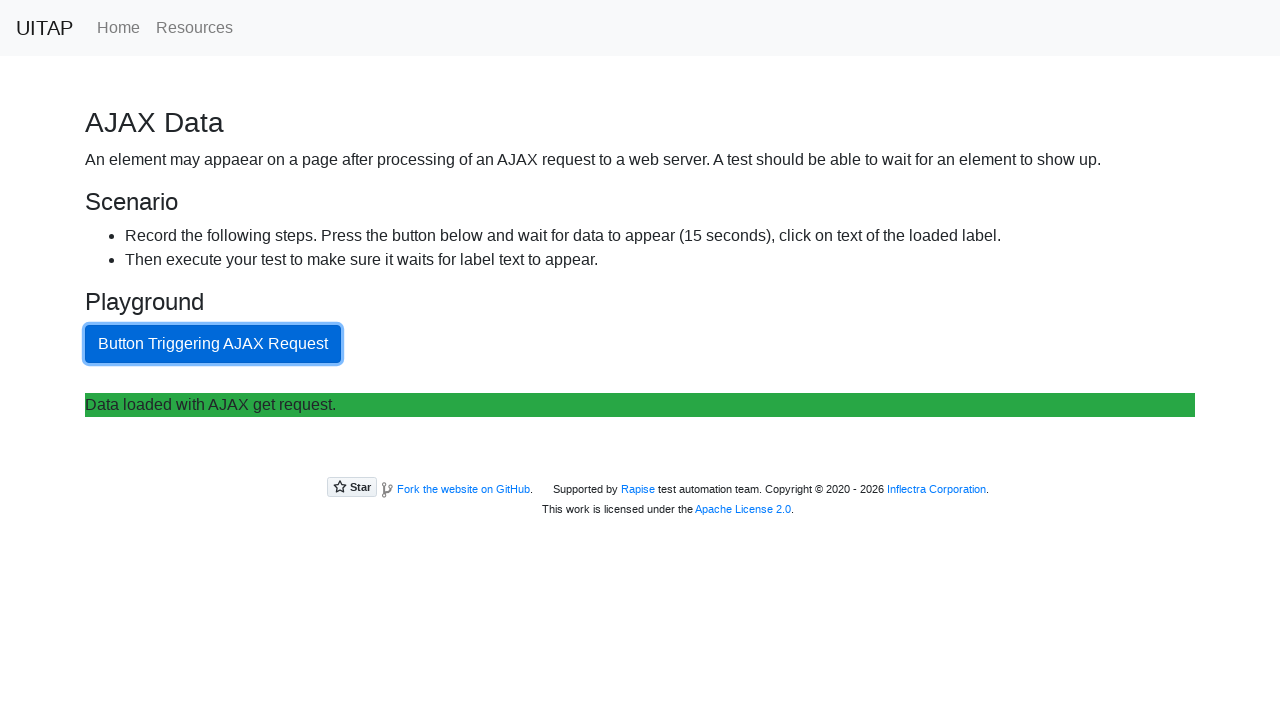

Retrieved success message content: 'Data loaded with AJAX get request.'
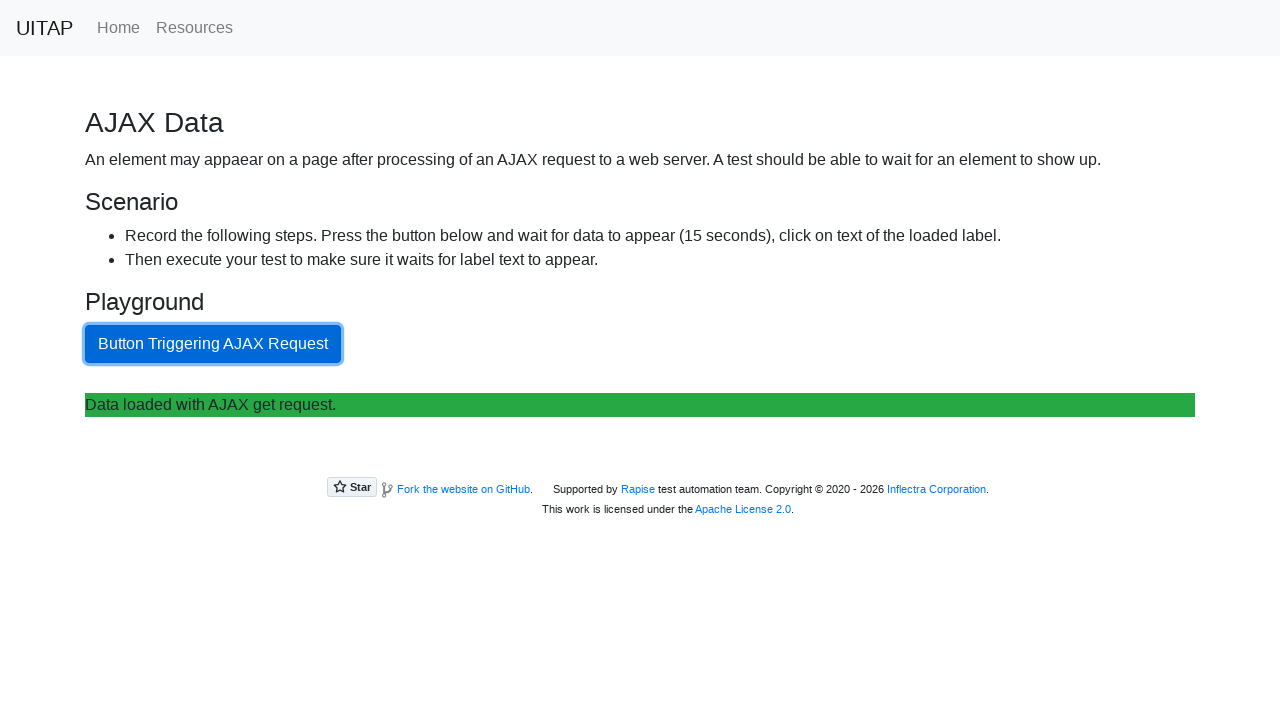

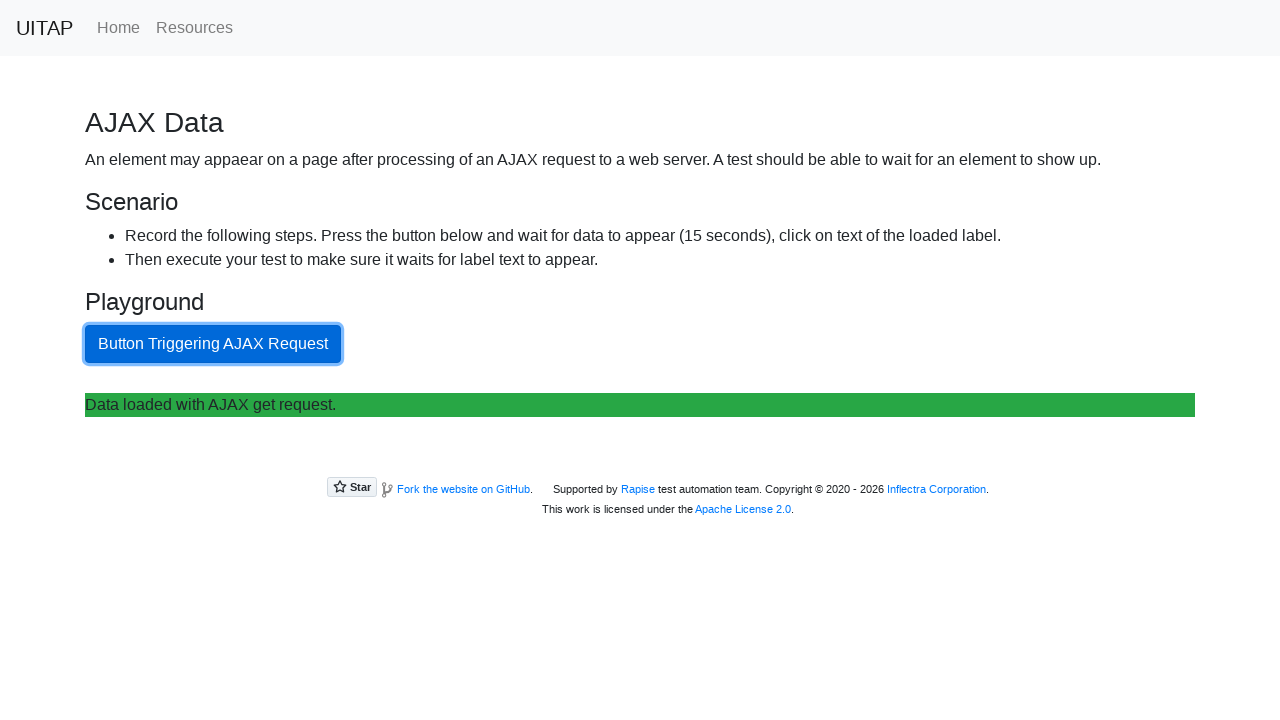